Navigates to Flipkart homepage and verifies the page loads by checking for div elements on the page

Starting URL: https://flipkart.com

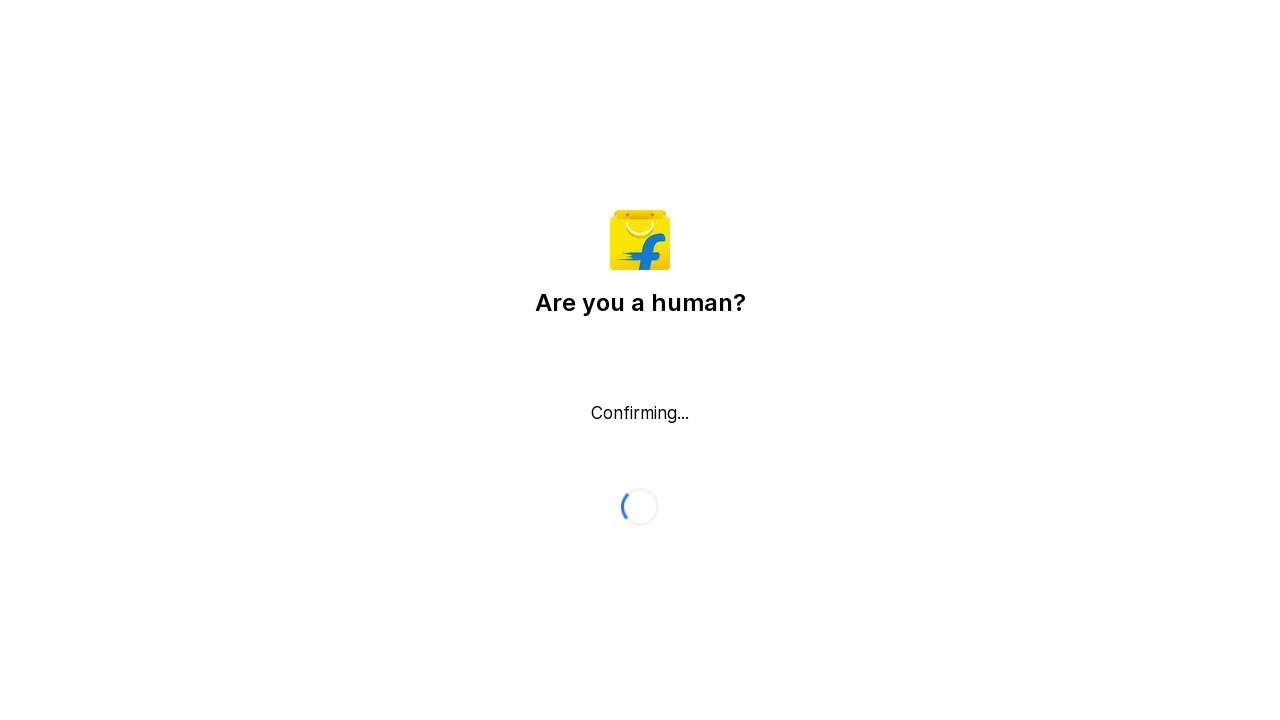

Waited for div elements to be present on Flipkart homepage
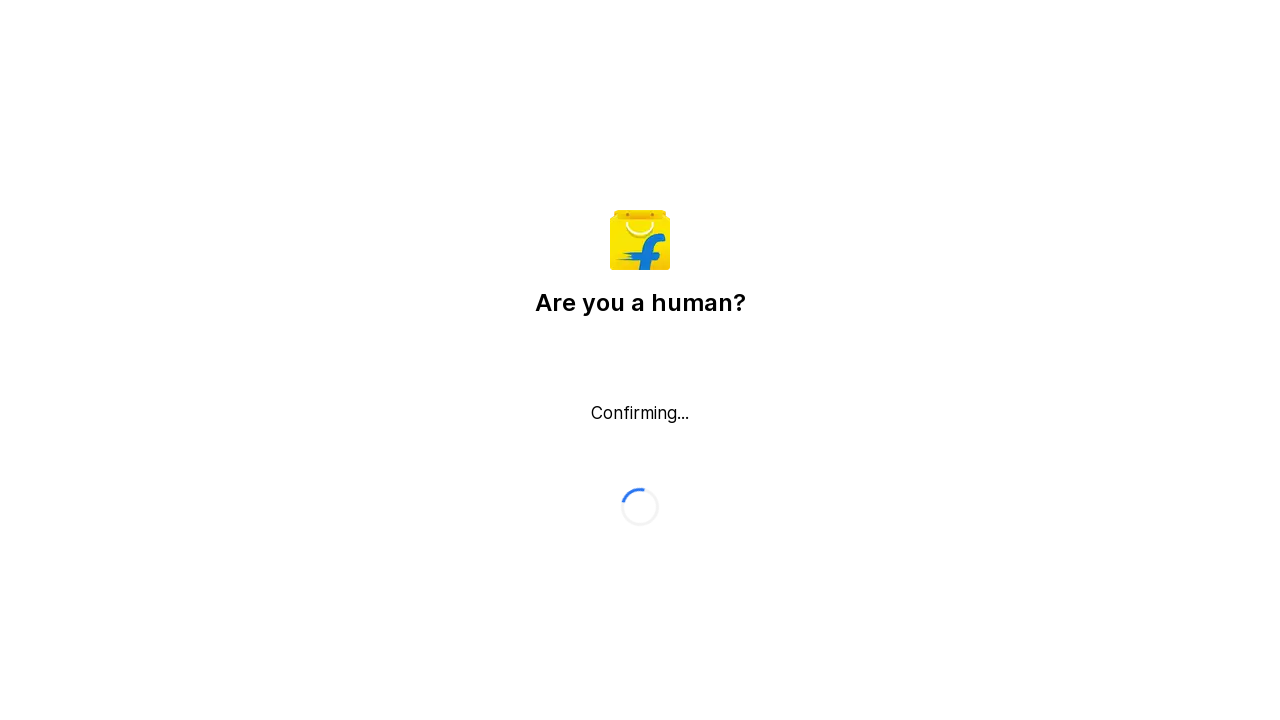

Retrieved all div elements from the page
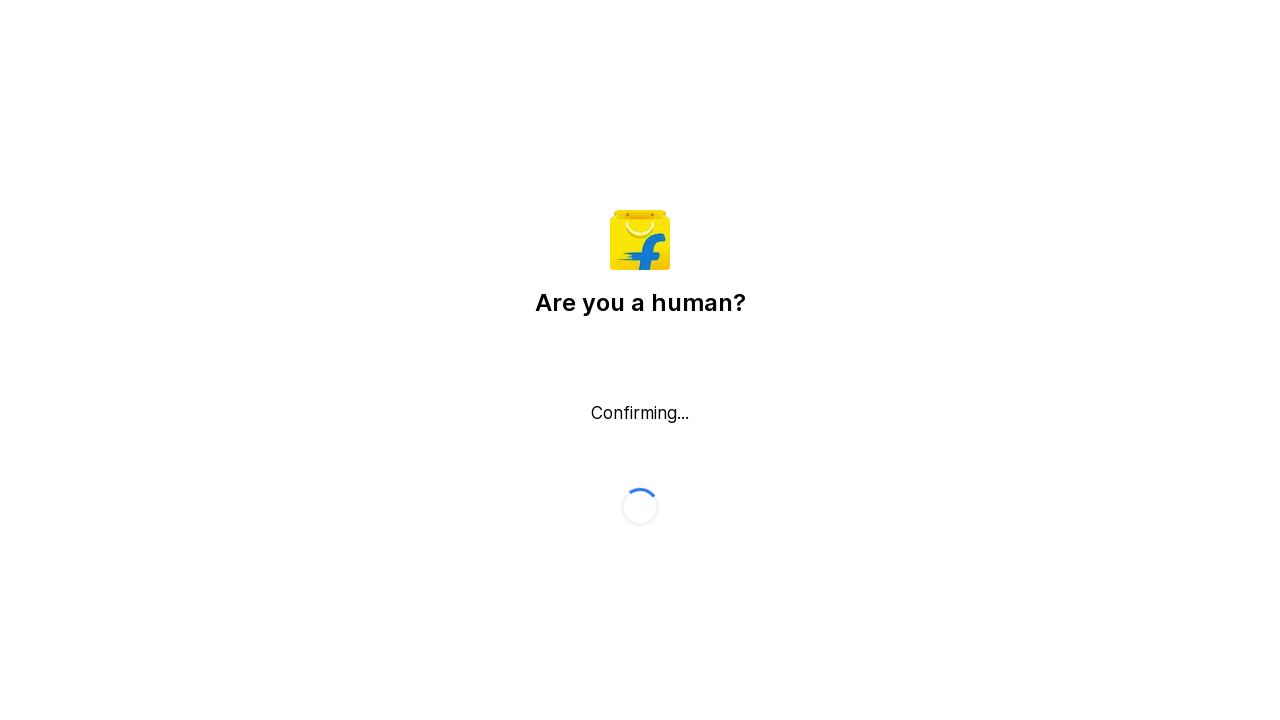

Verified that page contains div elements (assertion passed)
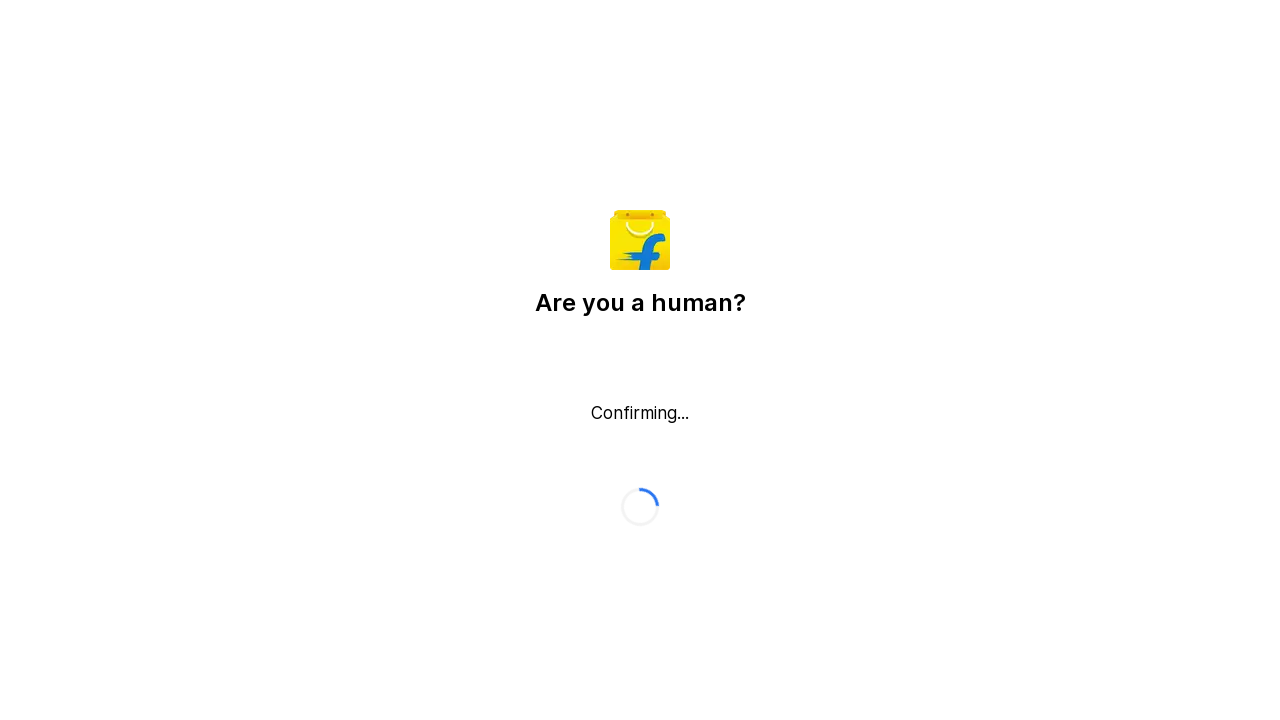

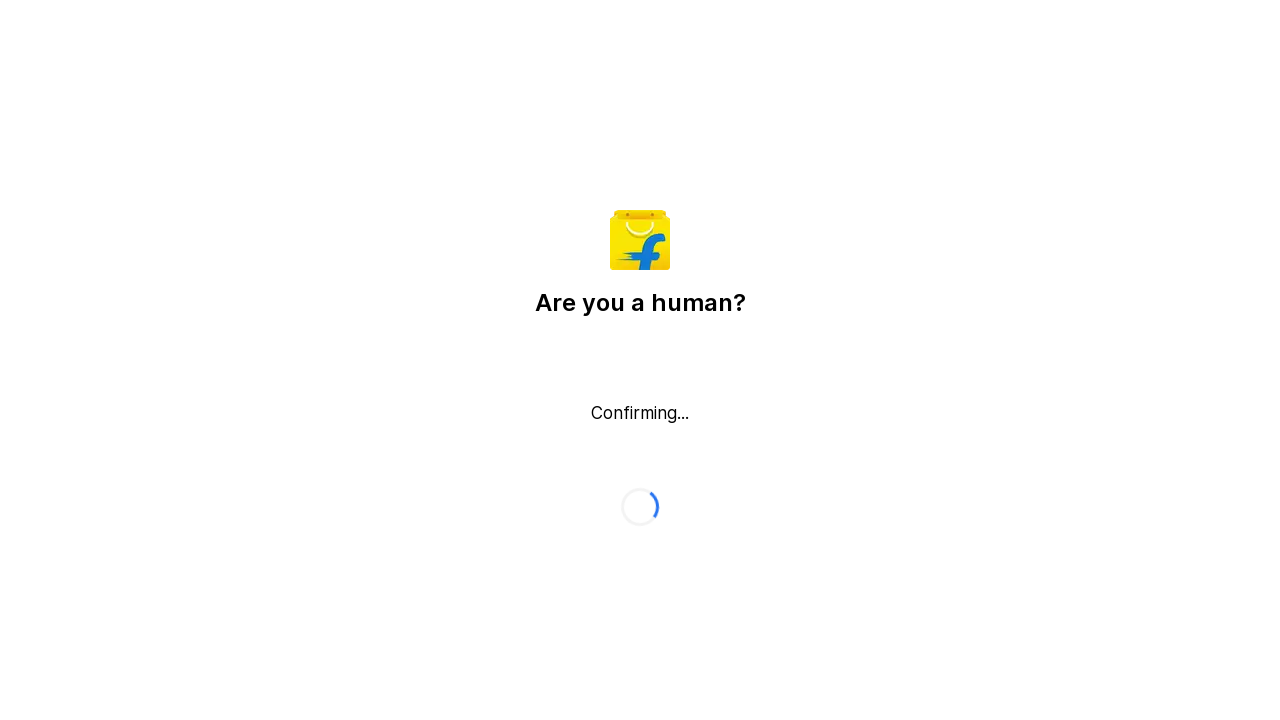